Tests that the text input field clears after adding a todo item

Starting URL: https://demo.playwright.dev/todomvc

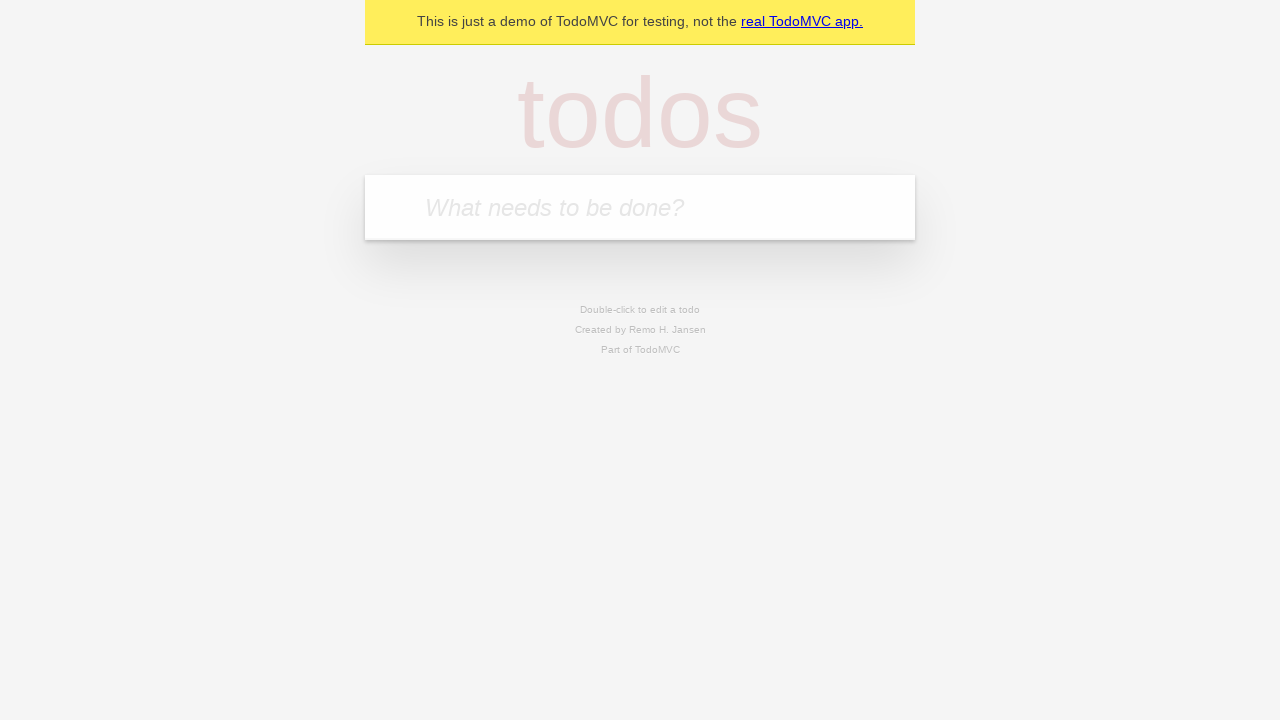

Located the todo input field with placeholder 'What needs to be done?'
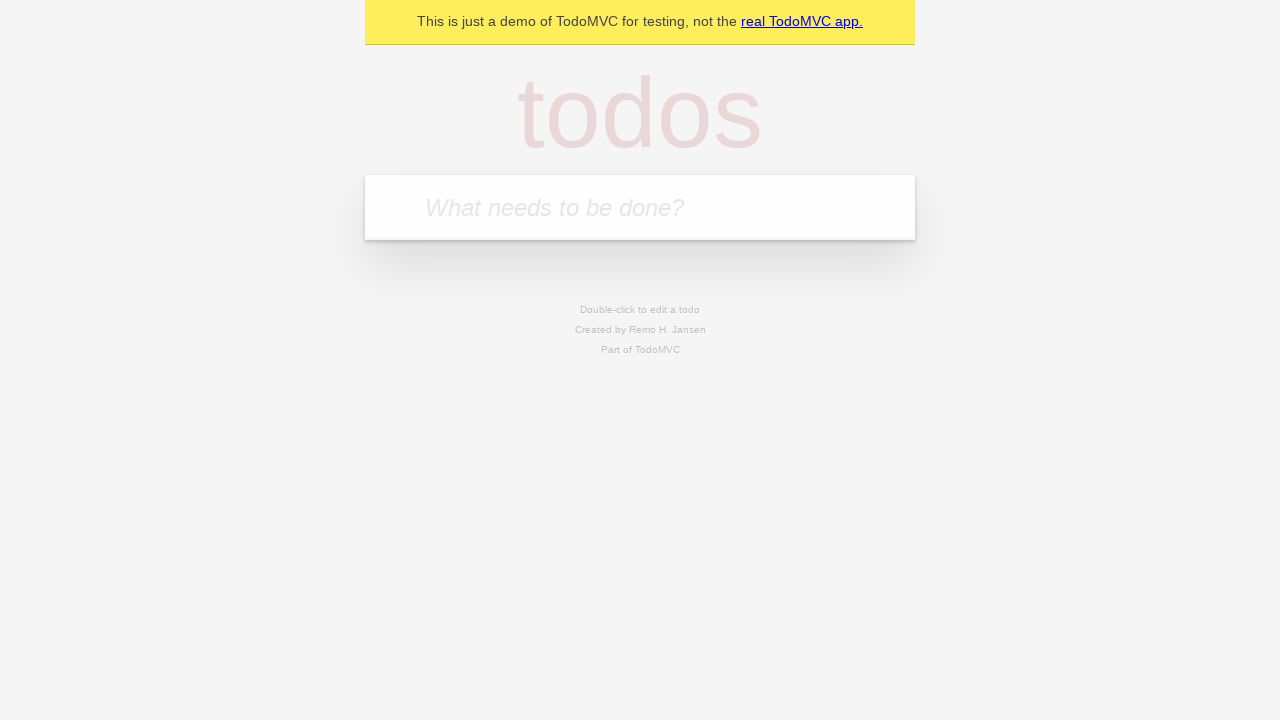

Filled input field with 'buy some cheese' on internal:attr=[placeholder="What needs to be done?"i]
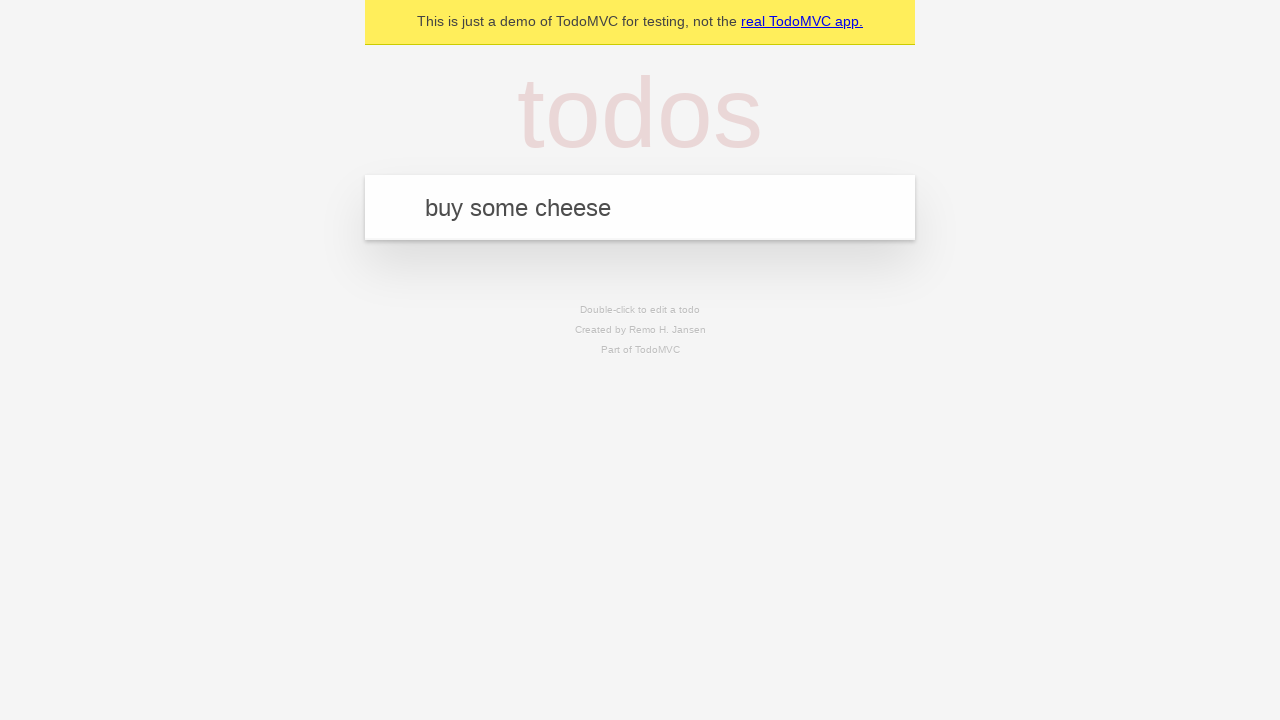

Pressed Enter to submit the todo item on internal:attr=[placeholder="What needs to be done?"i]
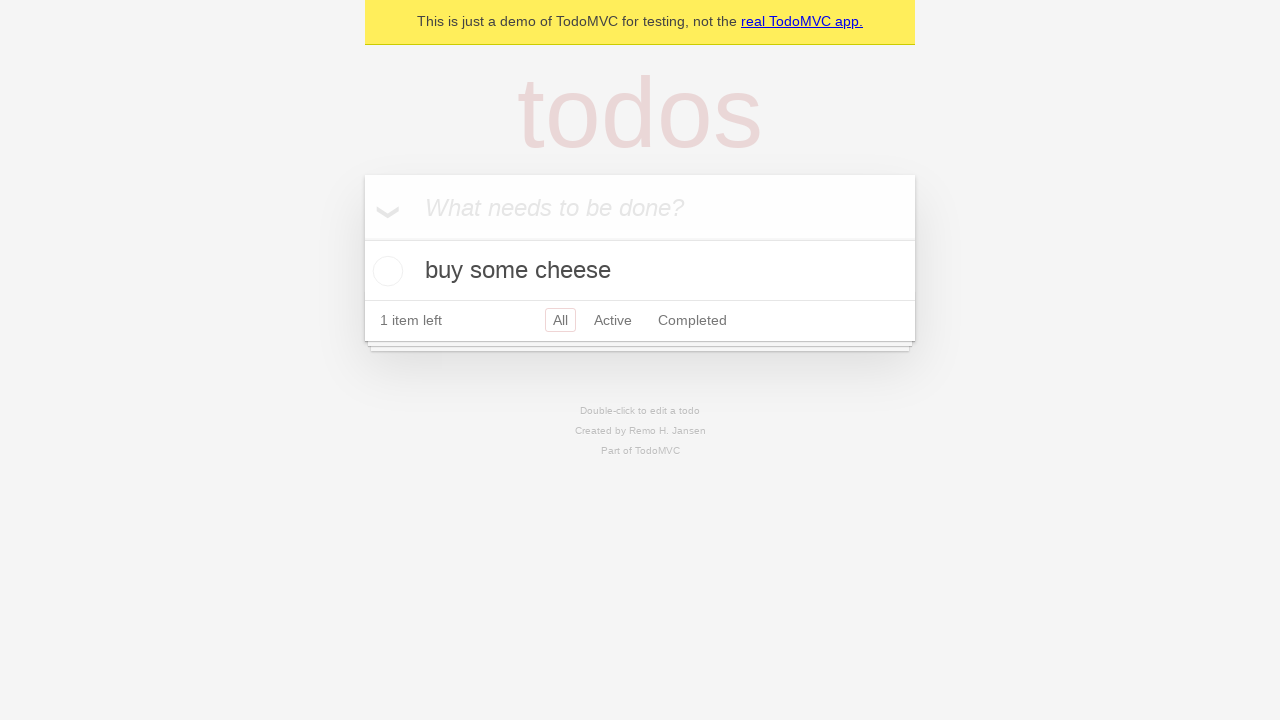

Todo item appeared in the list
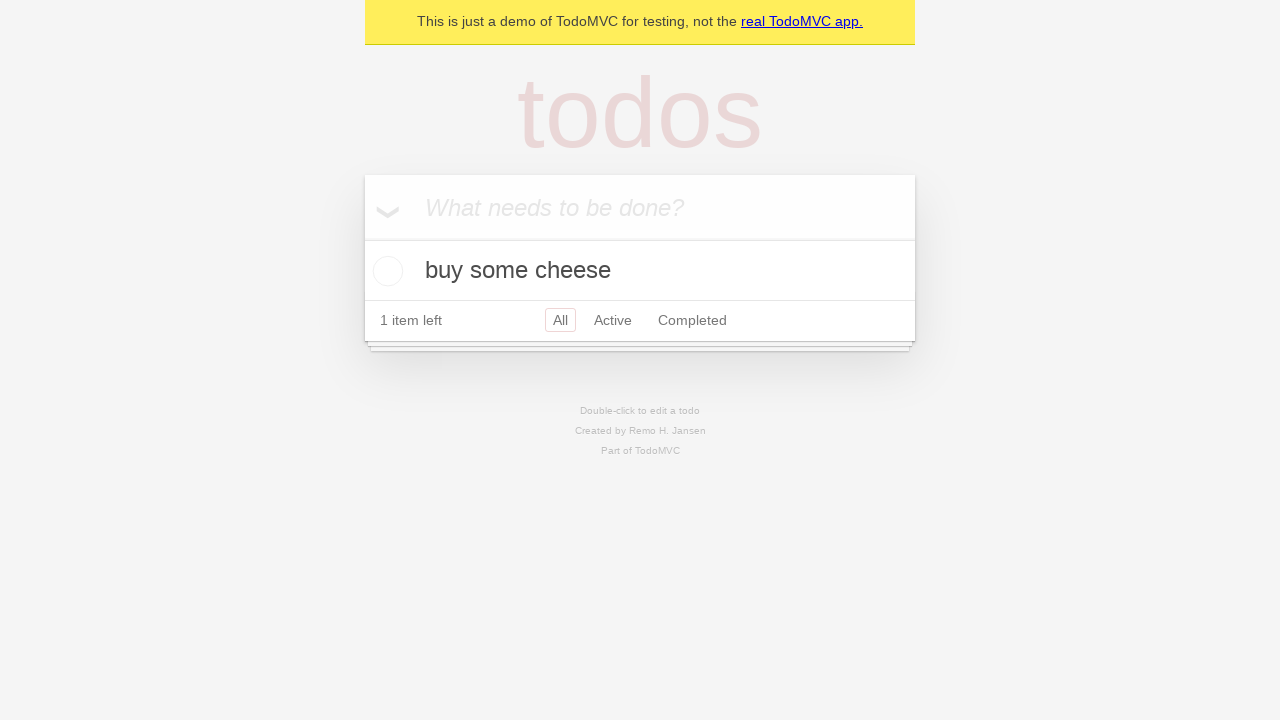

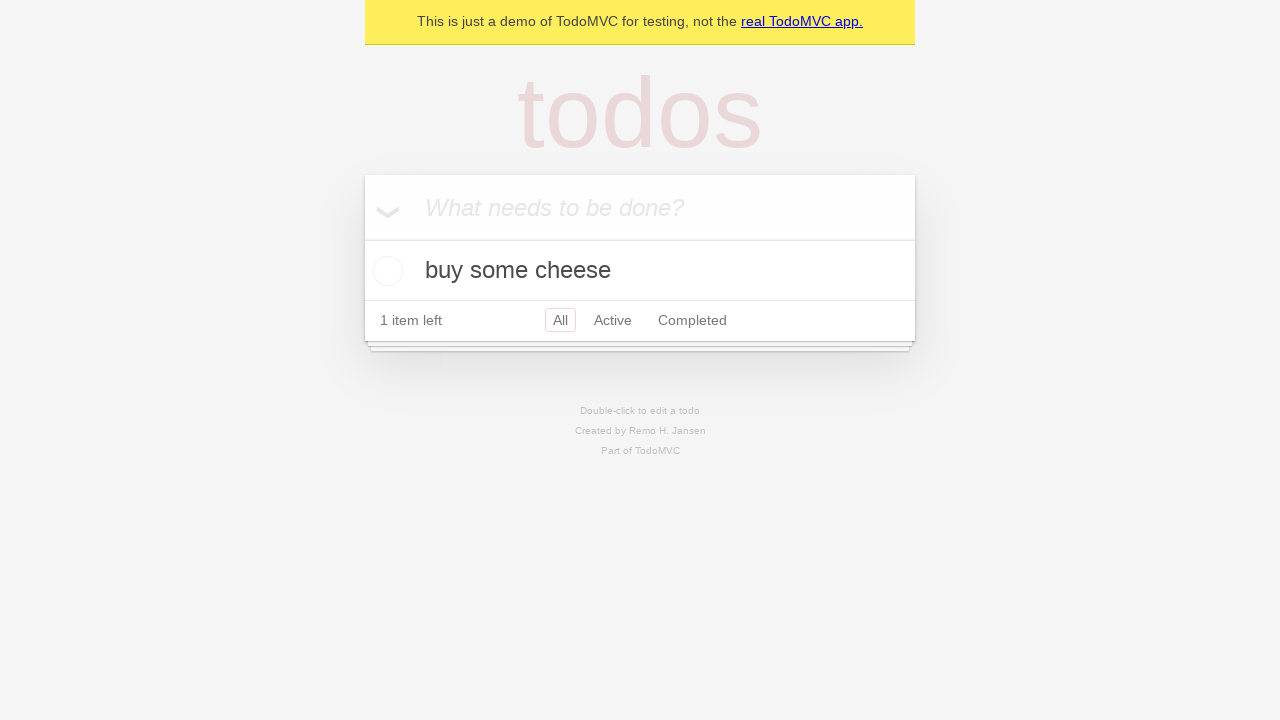